Tests that the complete-all checkbox updates state when individual items are completed or cleared

Starting URL: https://demo.playwright.dev/todomvc

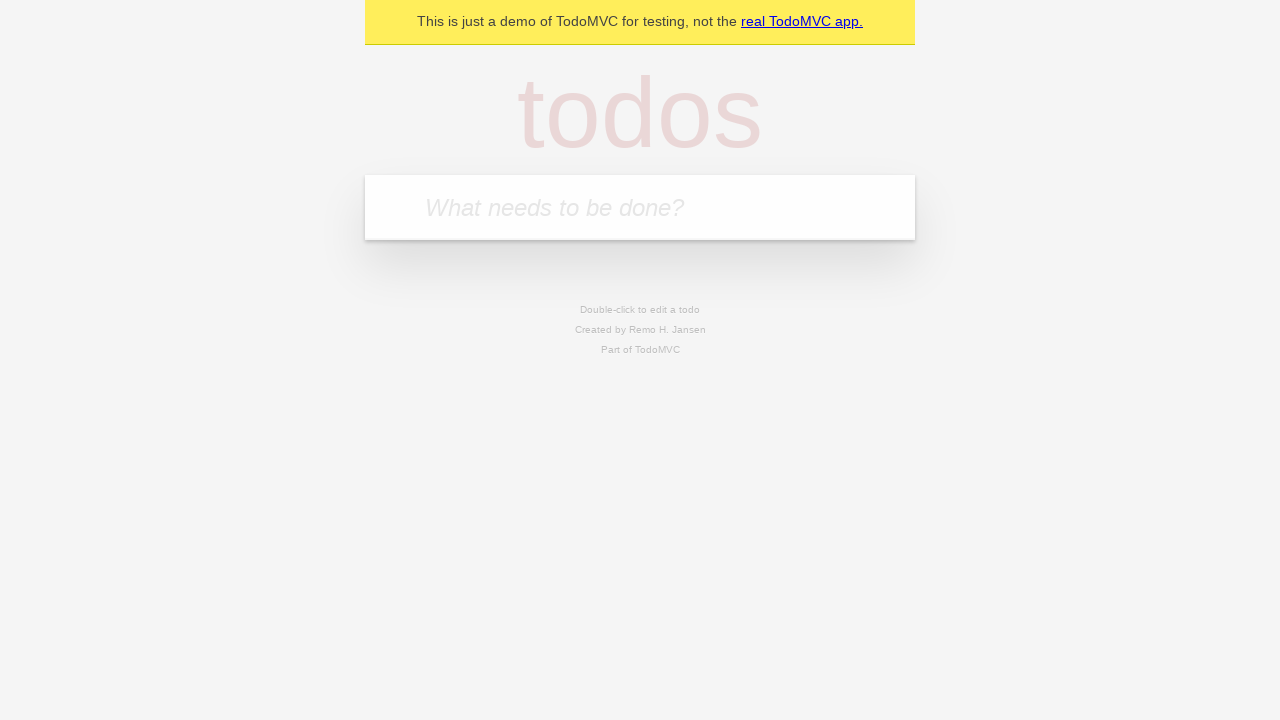

Filled input field with 'buy some cheese' on internal:attr=[placeholder="What needs to be done?"i]
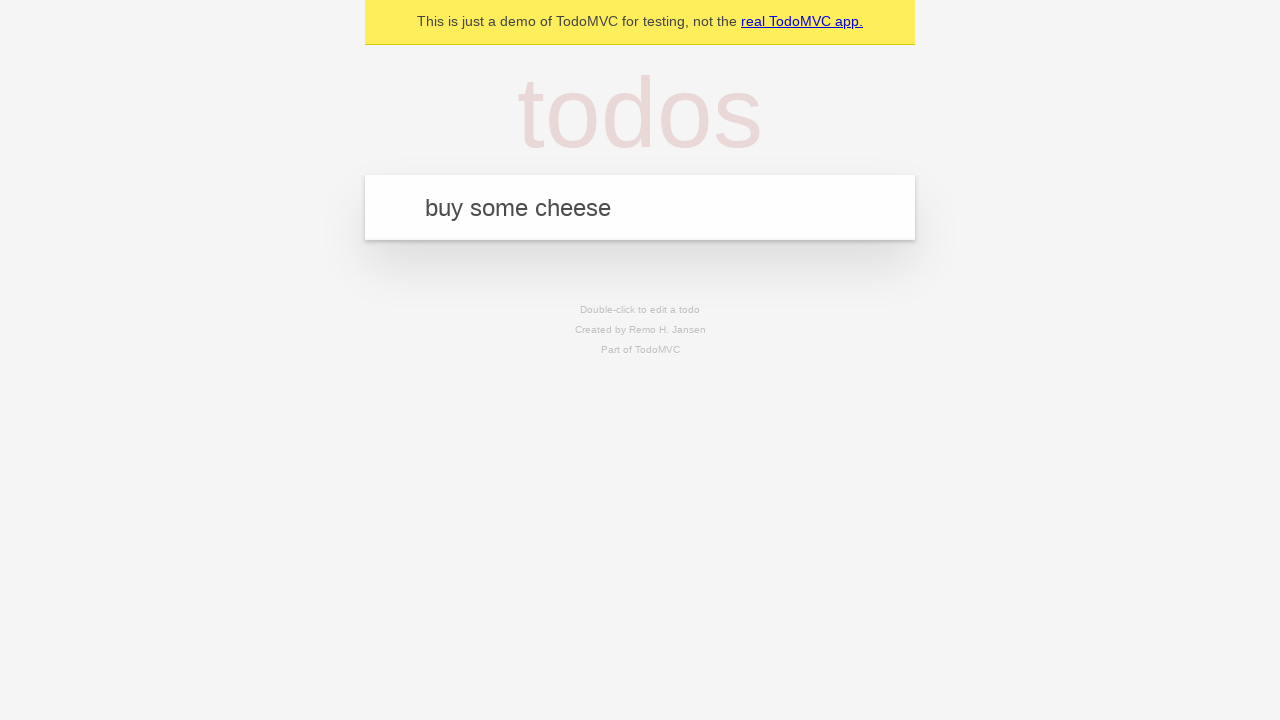

Pressed Enter to add first todo item on internal:attr=[placeholder="What needs to be done?"i]
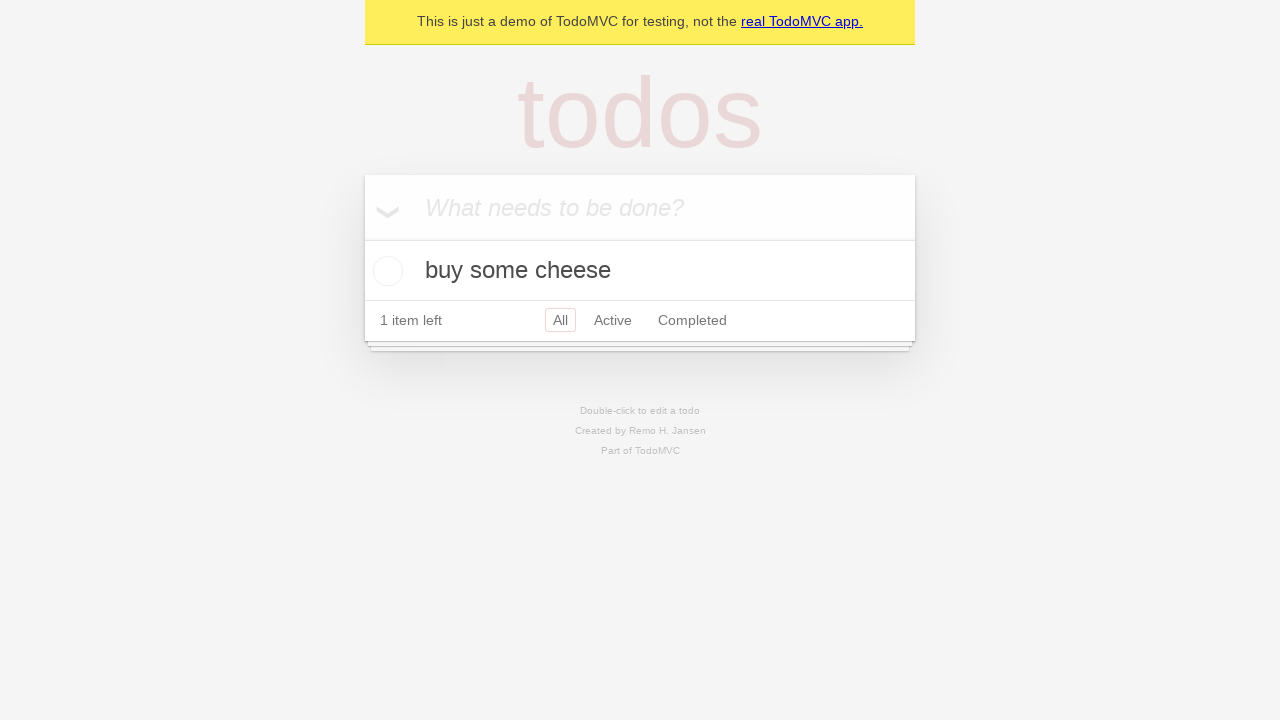

Filled input field with 'feed the cat' on internal:attr=[placeholder="What needs to be done?"i]
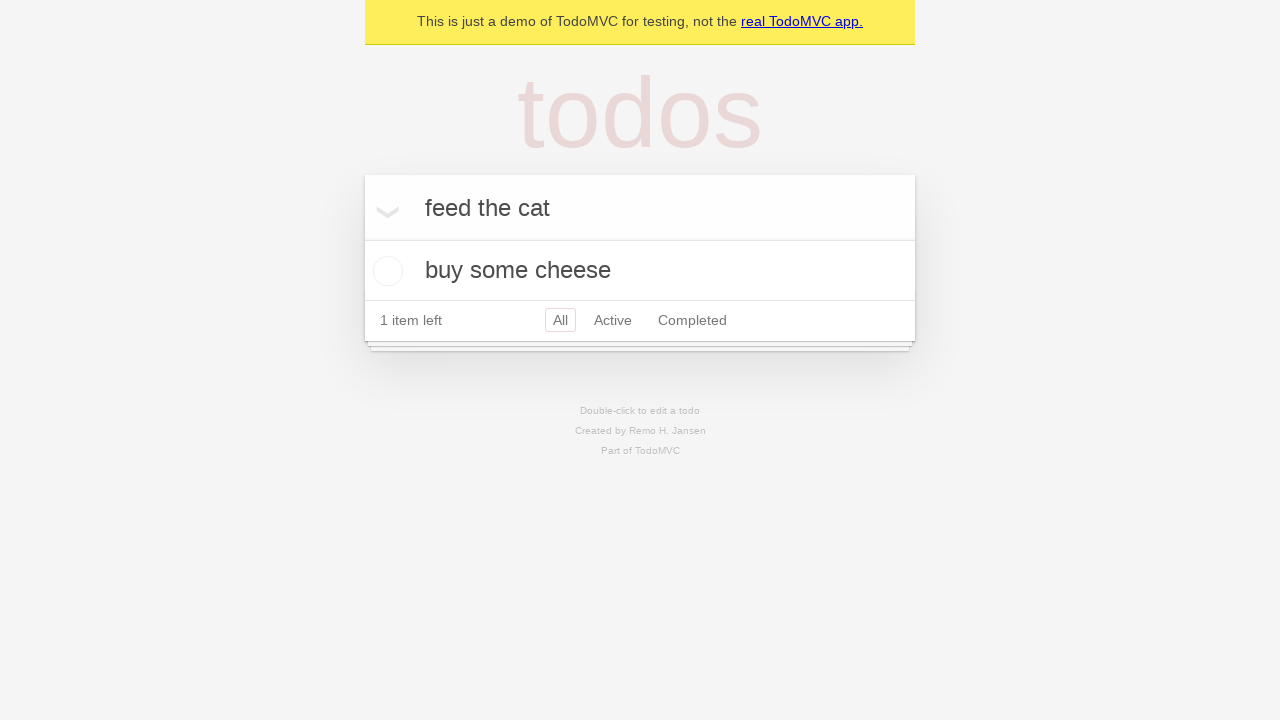

Pressed Enter to add second todo item on internal:attr=[placeholder="What needs to be done?"i]
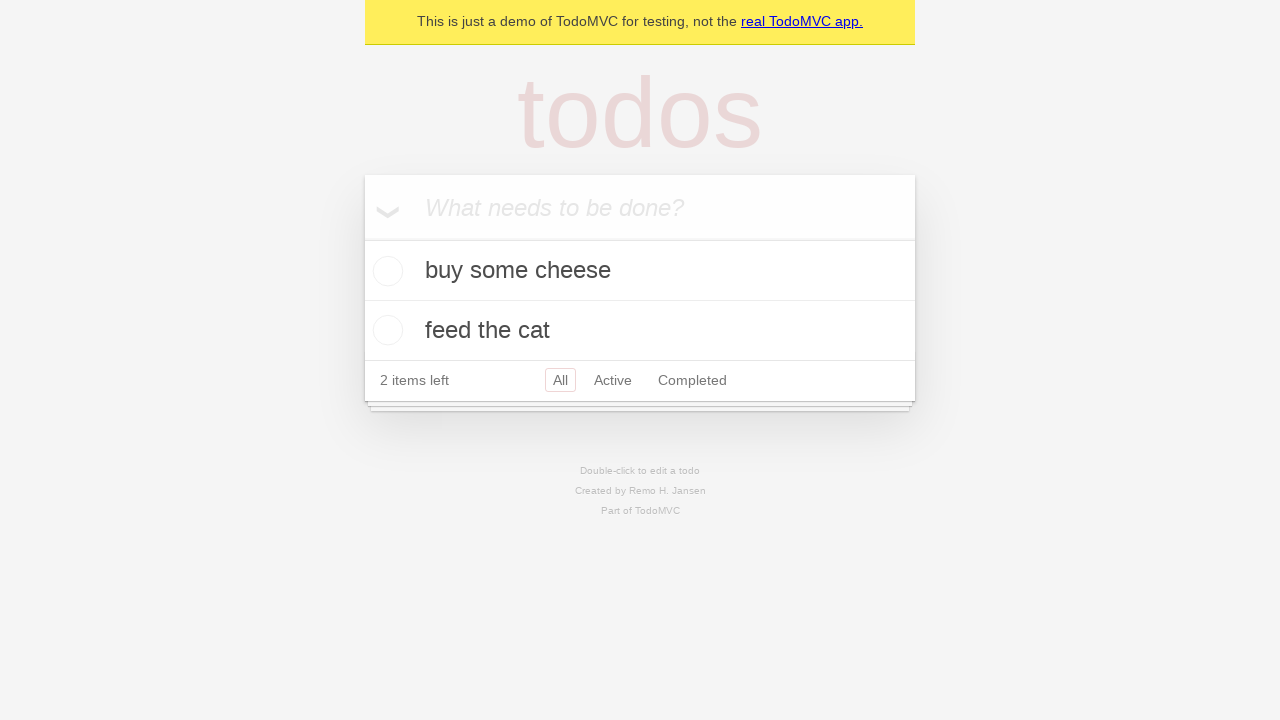

Filled input field with 'book a doctors appointment' on internal:attr=[placeholder="What needs to be done?"i]
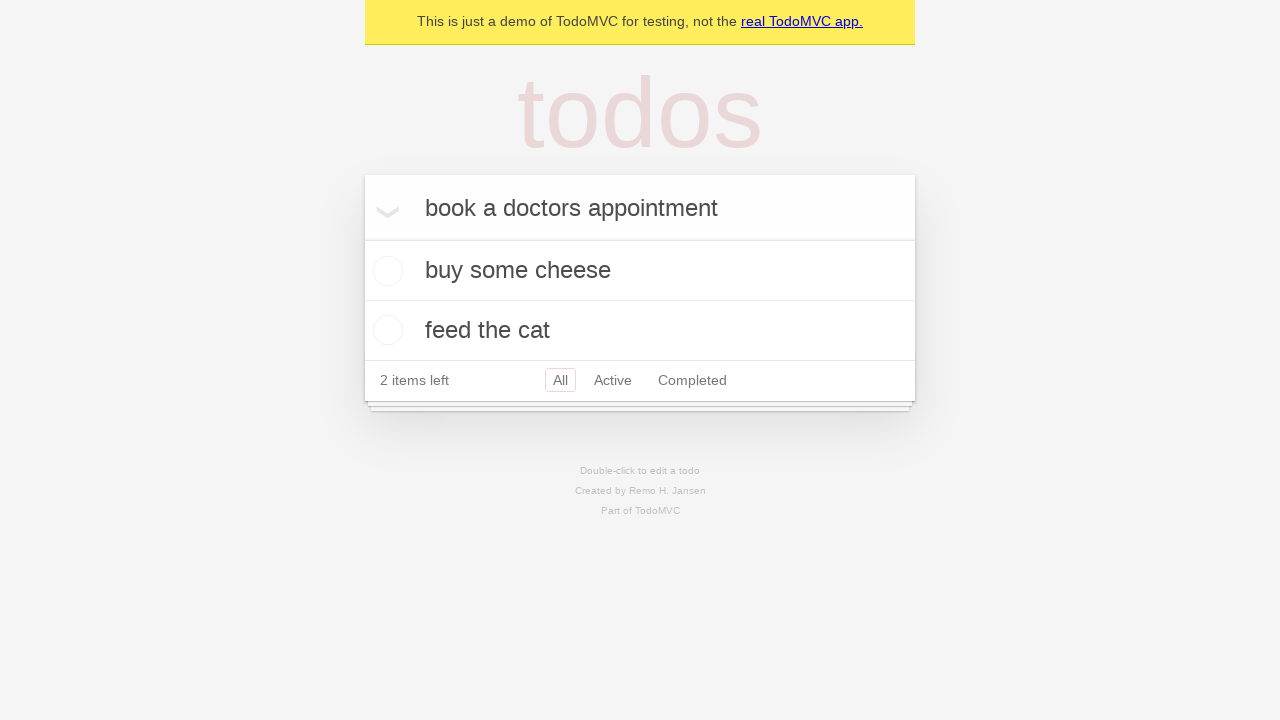

Pressed Enter to add third todo item on internal:attr=[placeholder="What needs to be done?"i]
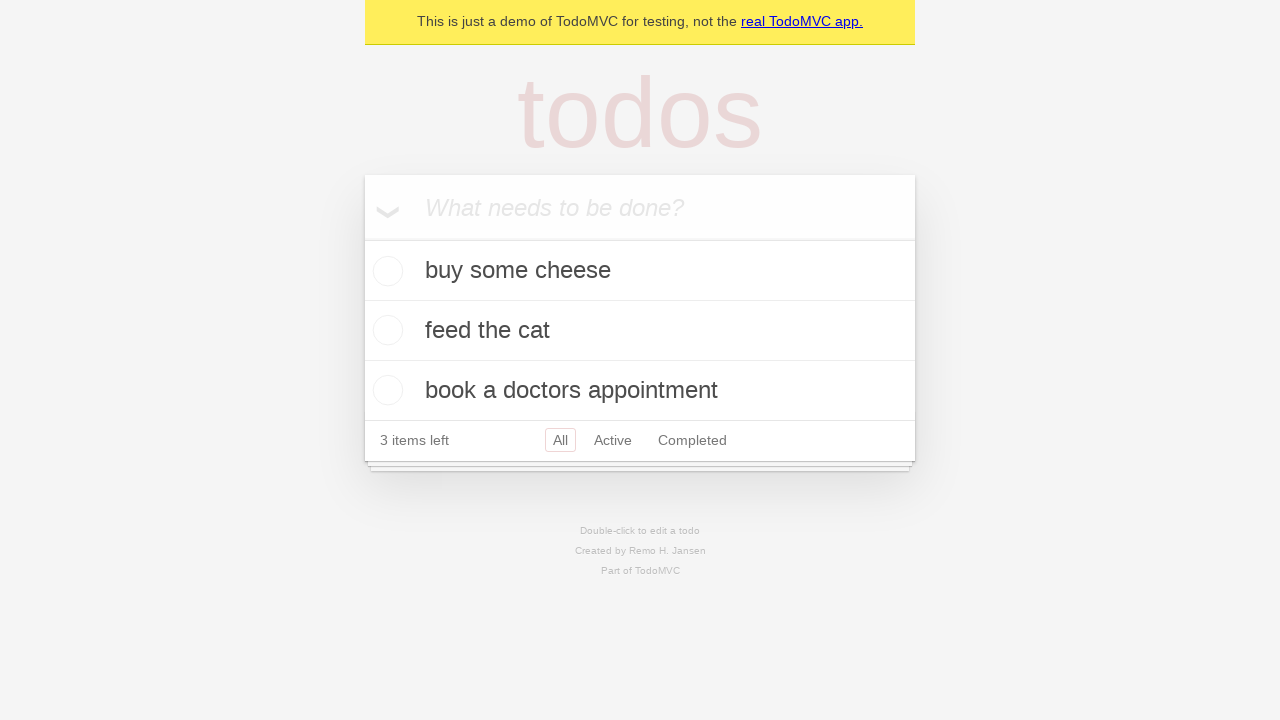

Checked 'Mark all as complete' checkbox to complete all items at (362, 238) on internal:label="Mark all as complete"i
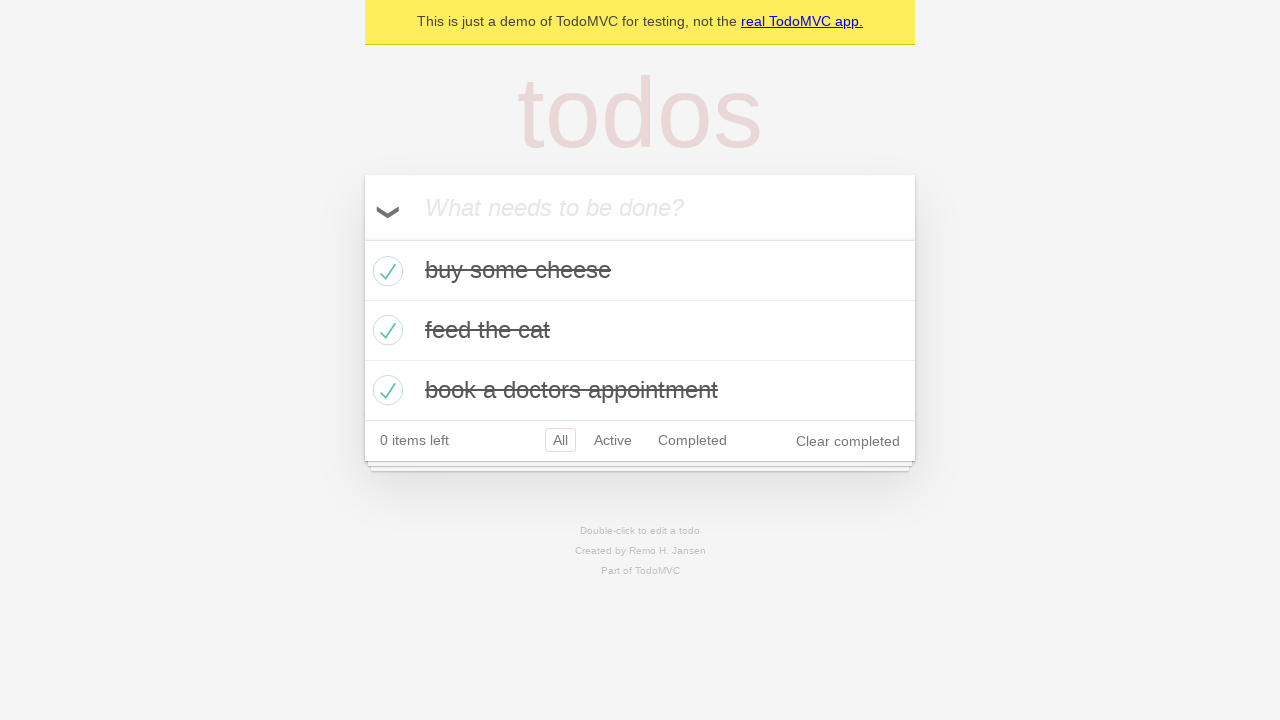

Unchecked the first todo item checkbox at (385, 271) on internal:testid=[data-testid="todo-item"s] >> nth=0 >> internal:role=checkbox
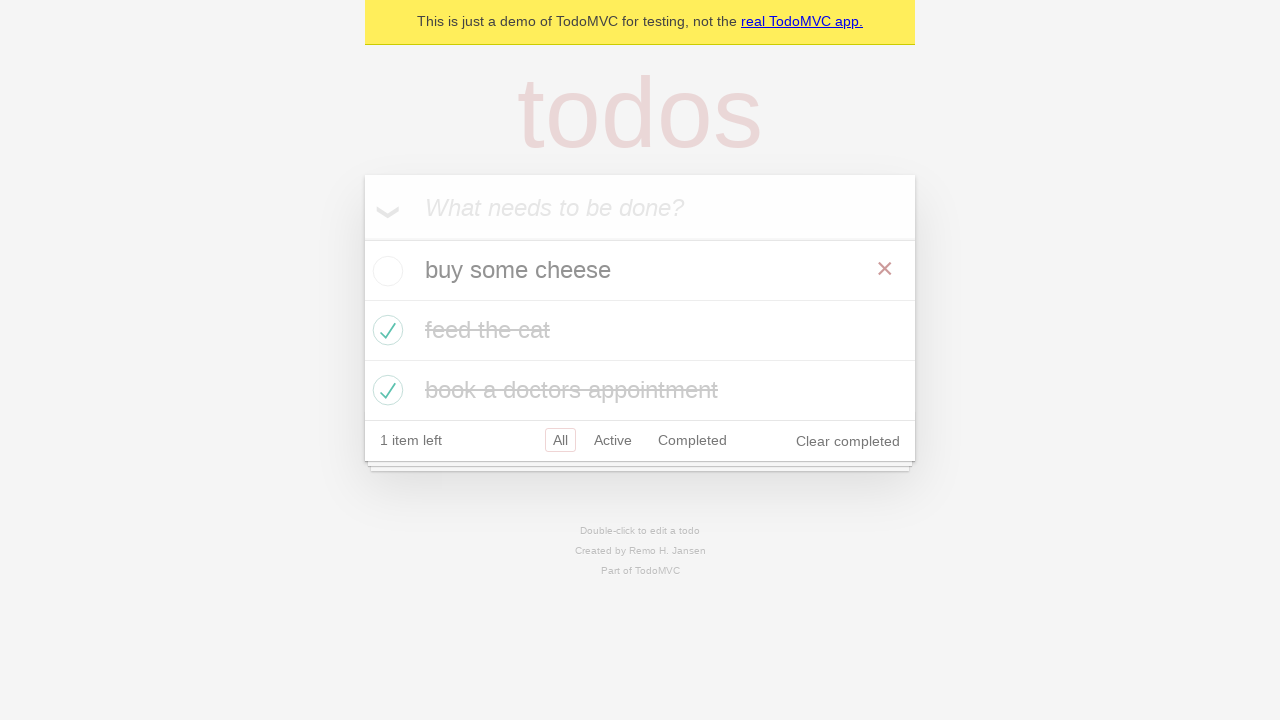

Checked the first todo item checkbox again at (385, 271) on internal:testid=[data-testid="todo-item"s] >> nth=0 >> internal:role=checkbox
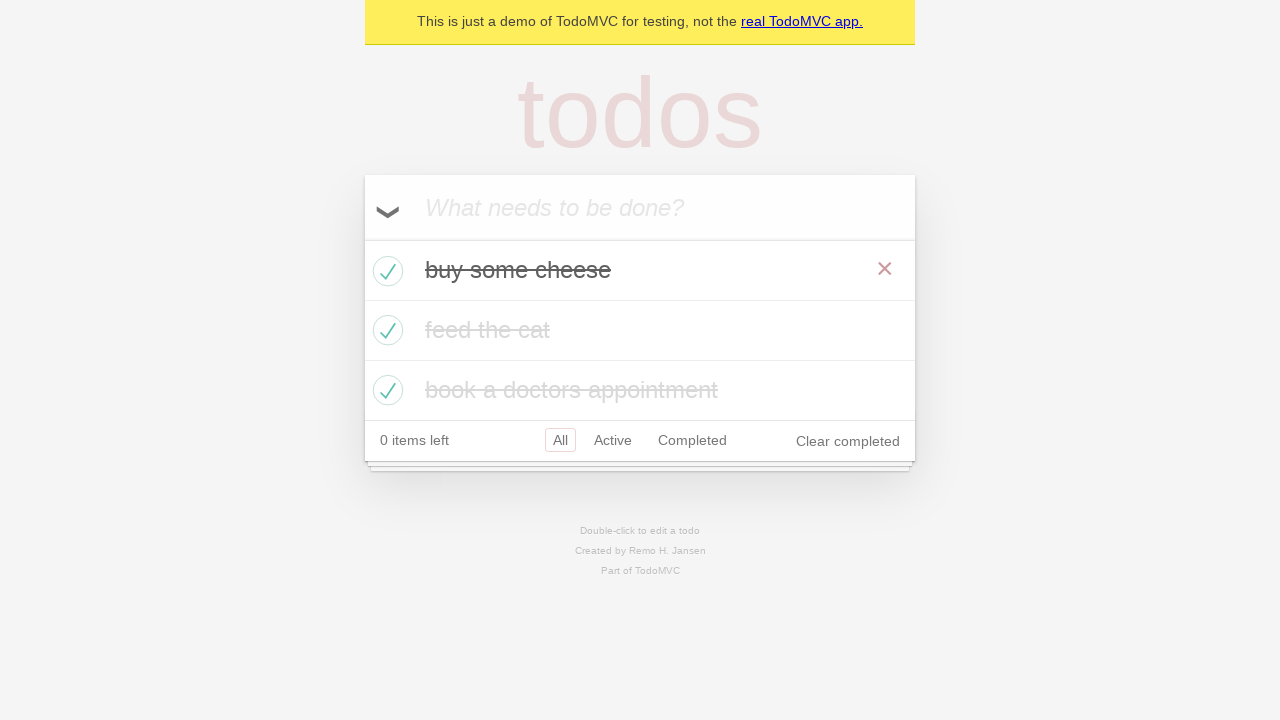

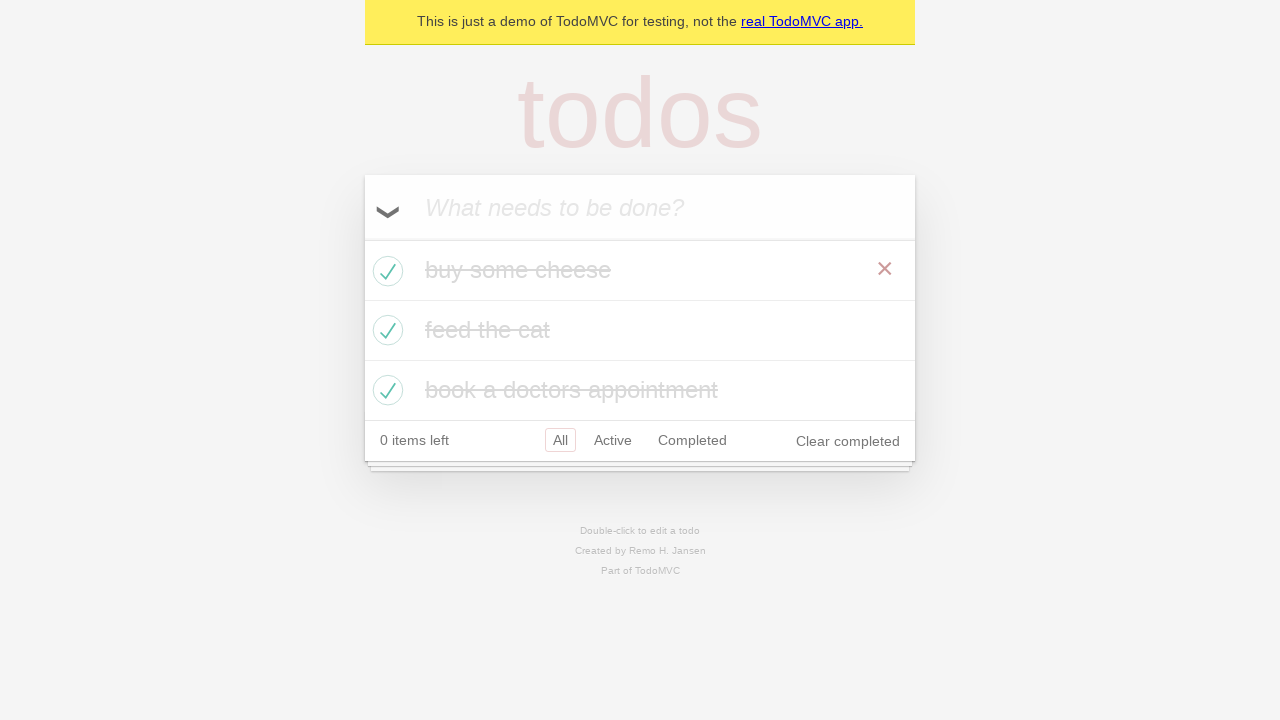